Navigates to an e-commerce site and adds specific products (Cucumber, Brocolli, Beetroot) to the shopping cart by matching product names and clicking their corresponding add to cart buttons

Starting URL: https://rahulshettyacademy.com/seleniumPractise/

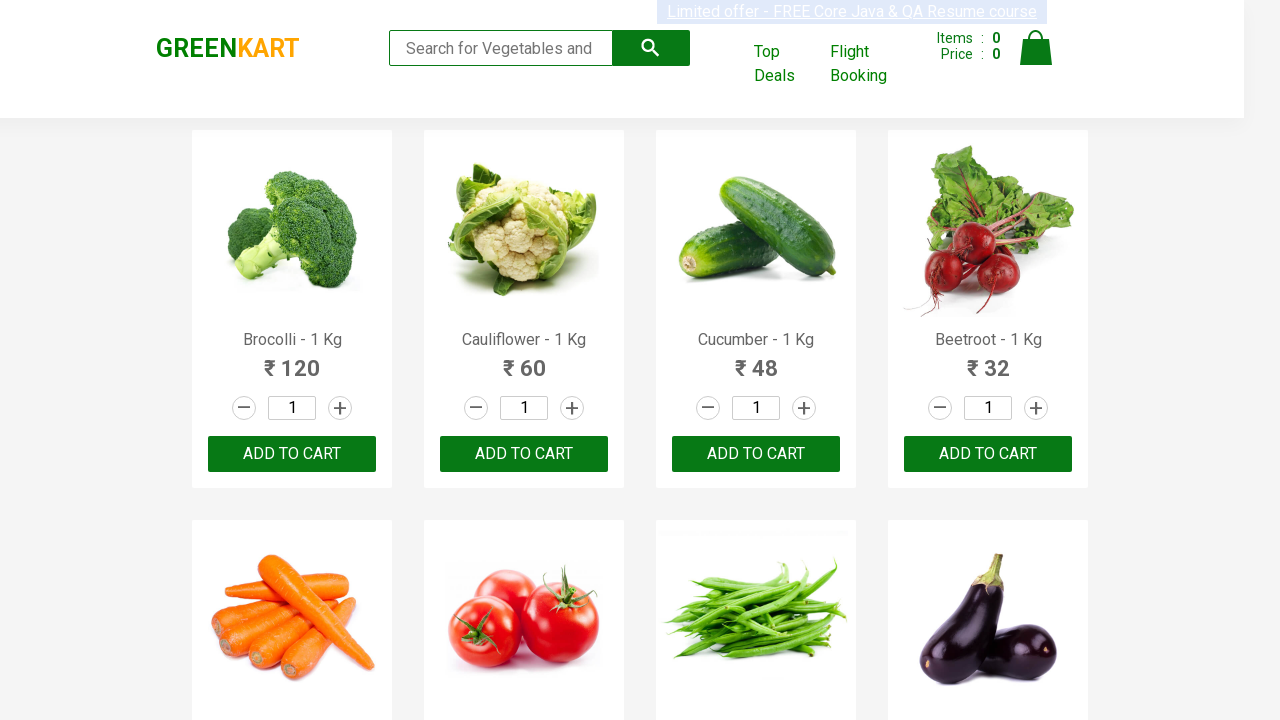

Navigated to Rahul Shetty Academy e-commerce site
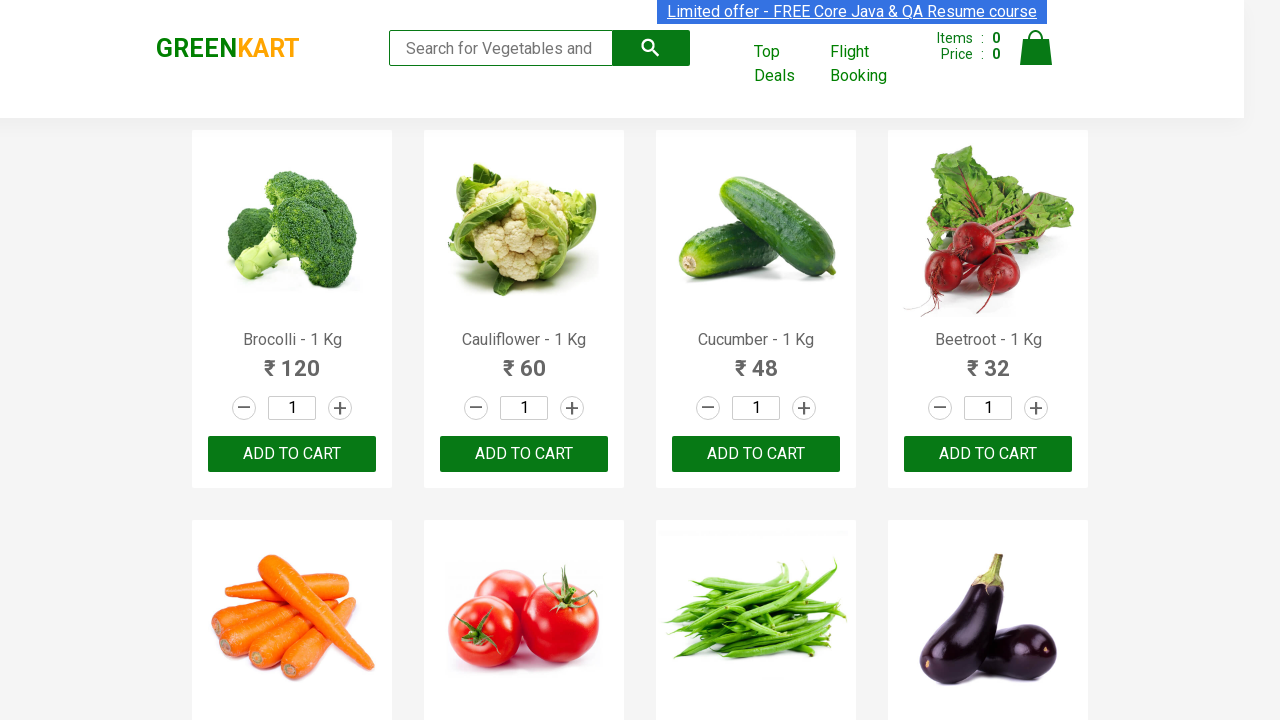

Defined items to add: Cucumber, Brocolli, Beetroot
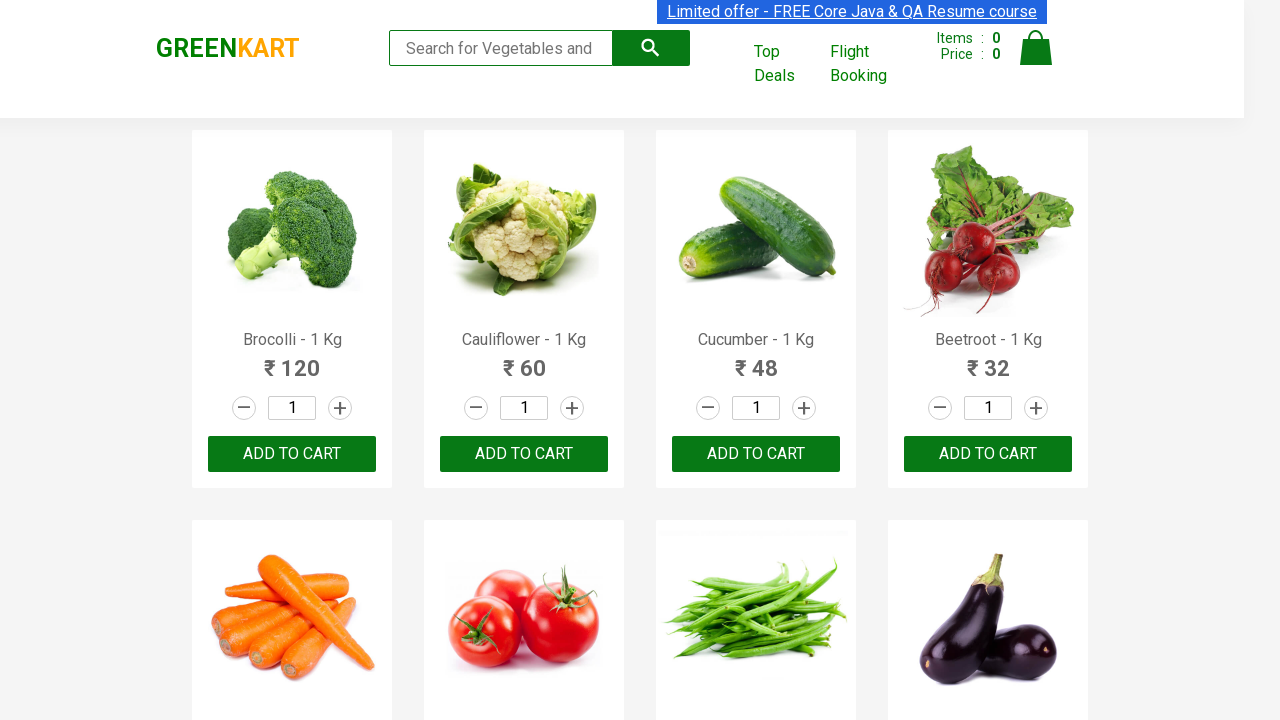

Retrieved all product name elements from the page
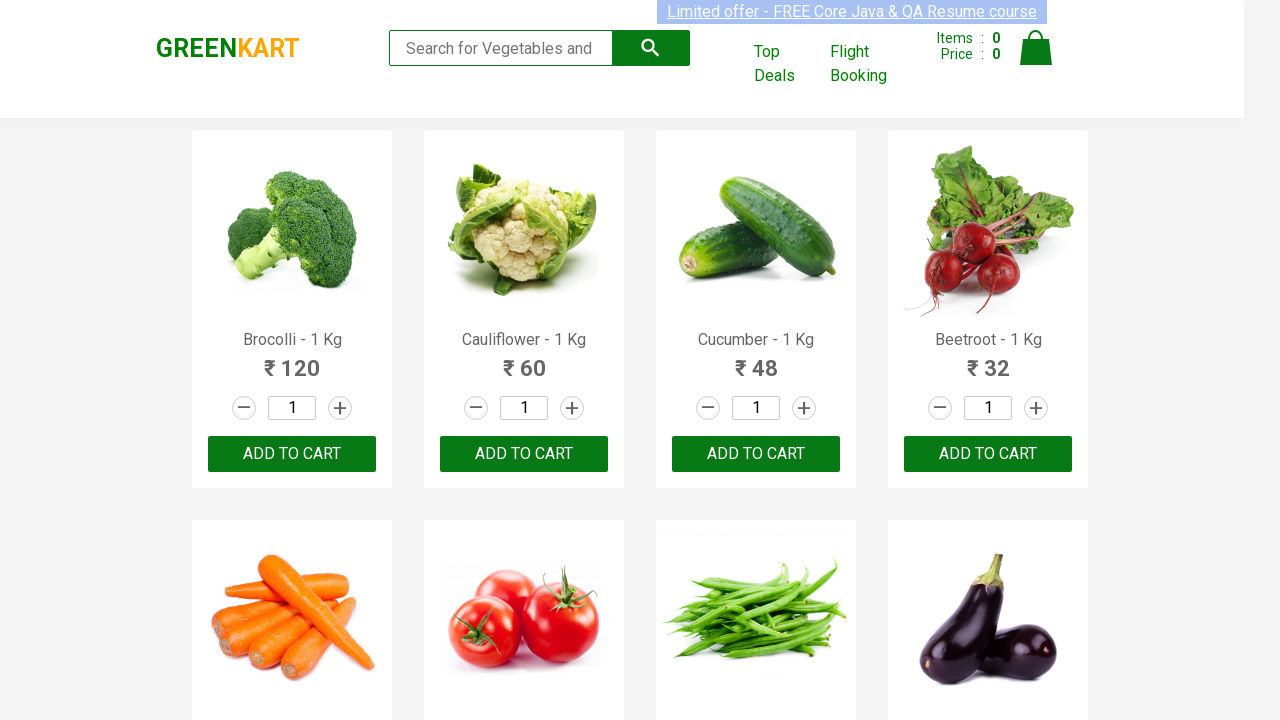

Extracted product name: Brocolli
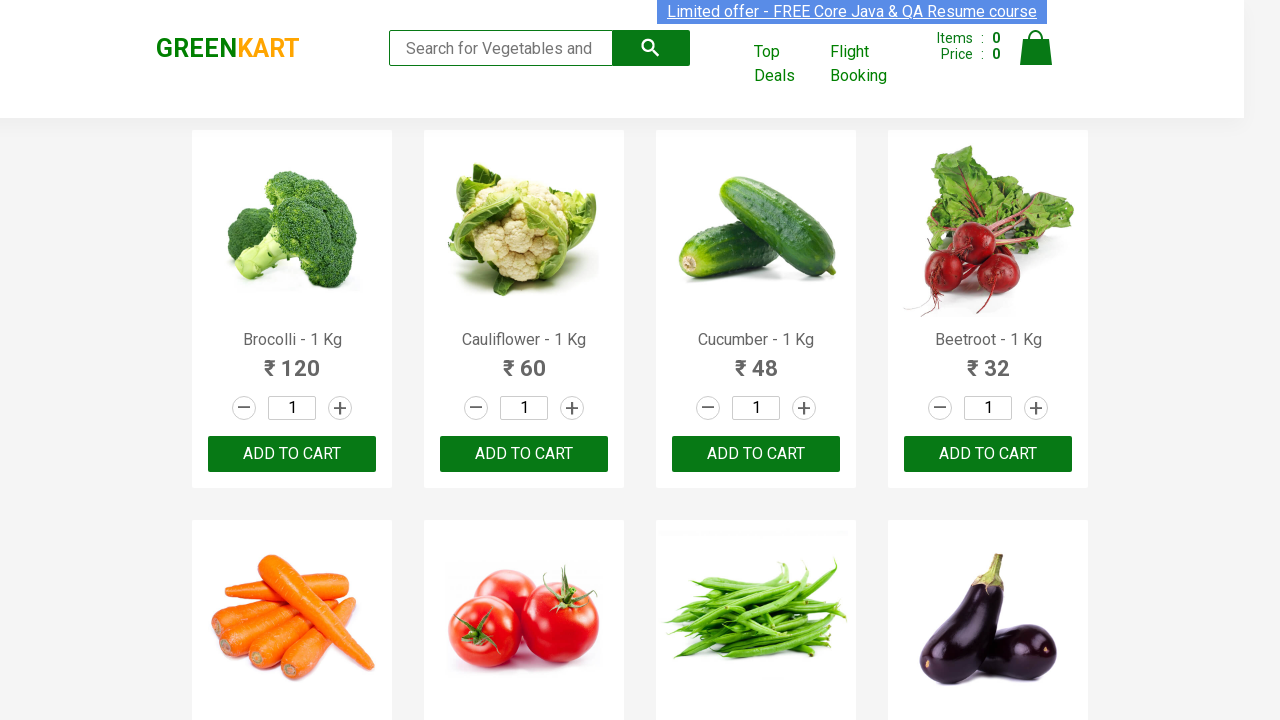

Added Brocolli to shopping cart at (292, 454) on xpath=//div[@class='product-action']/button >> nth=0
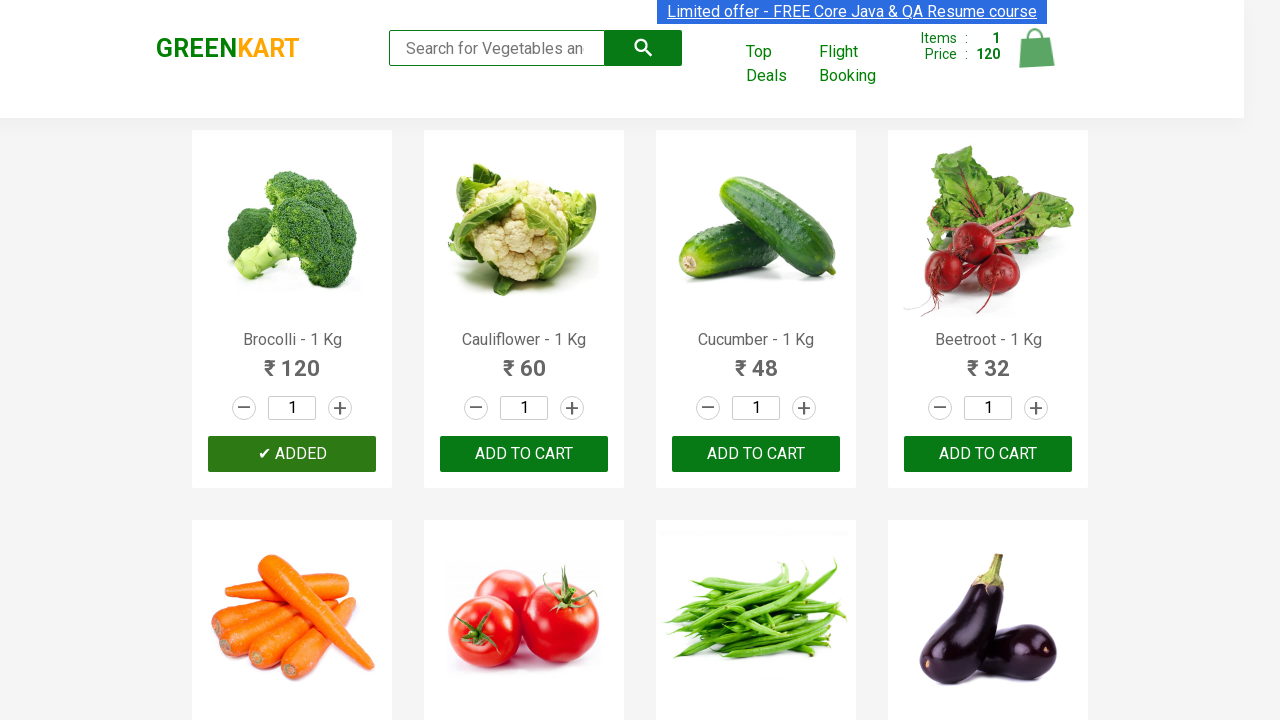

Extracted product name: Cauliflower
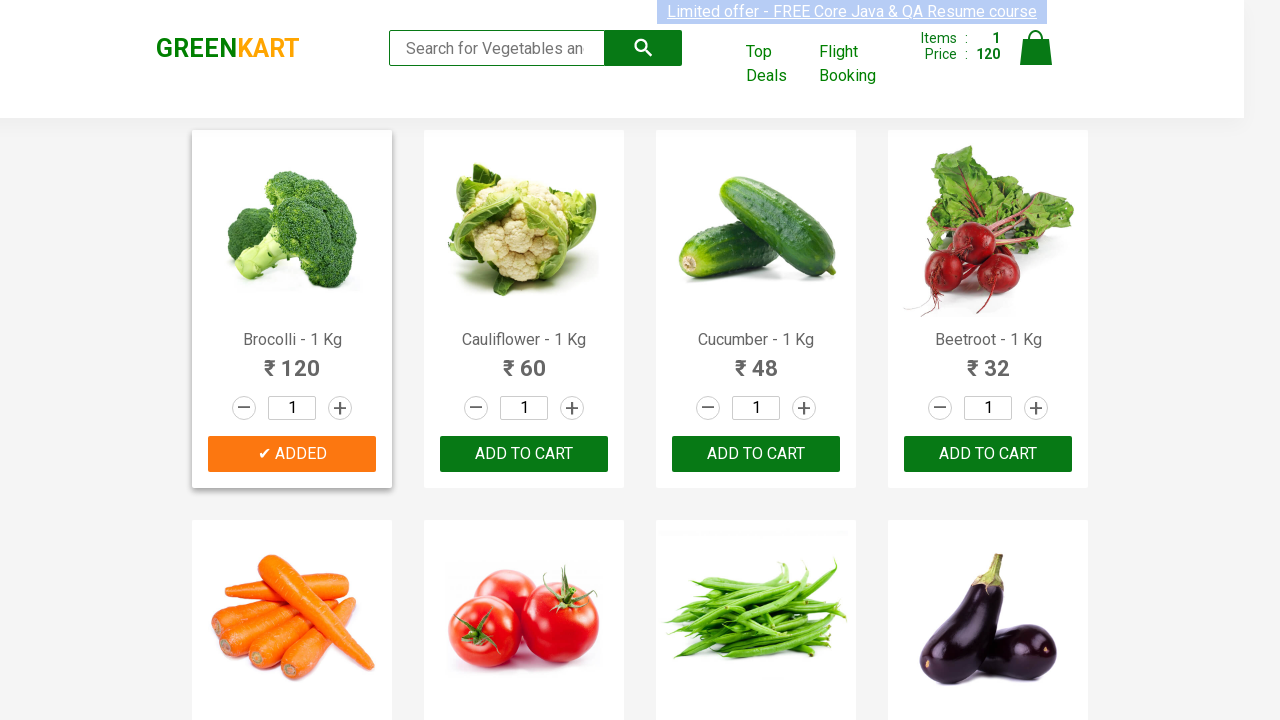

Extracted product name: Cucumber
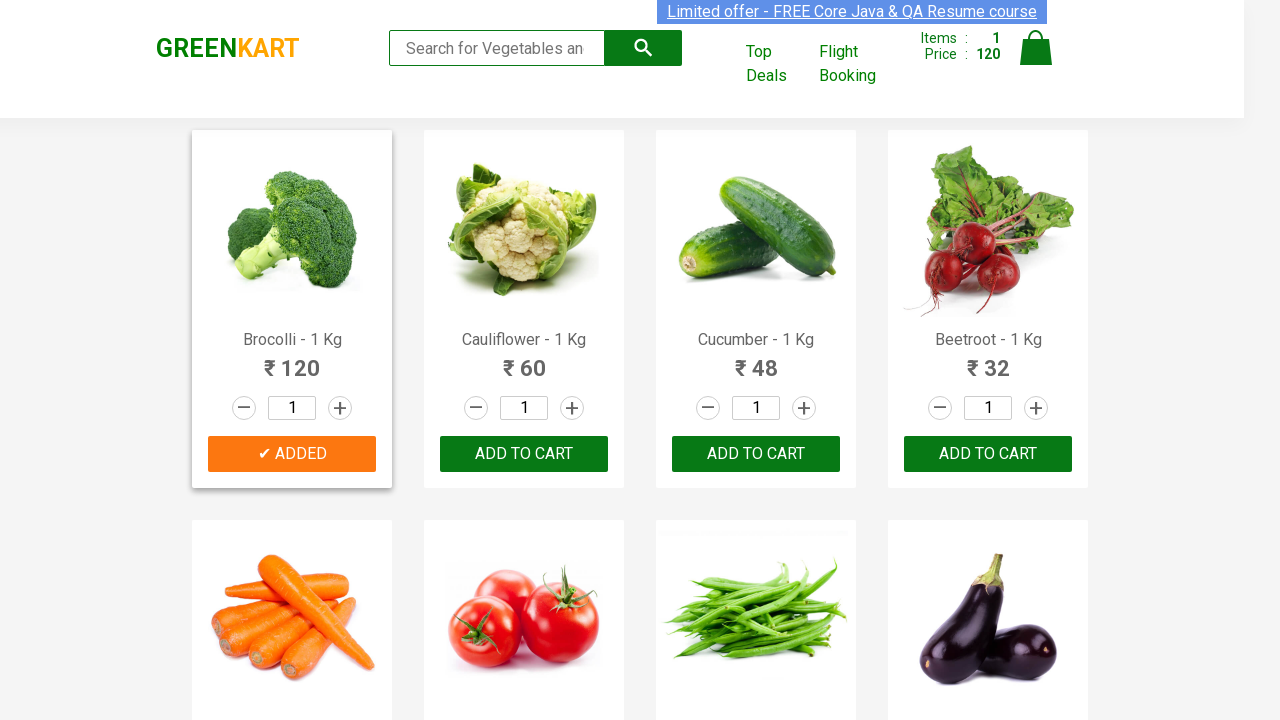

Added Cucumber to shopping cart at (756, 454) on xpath=//div[@class='product-action']/button >> nth=2
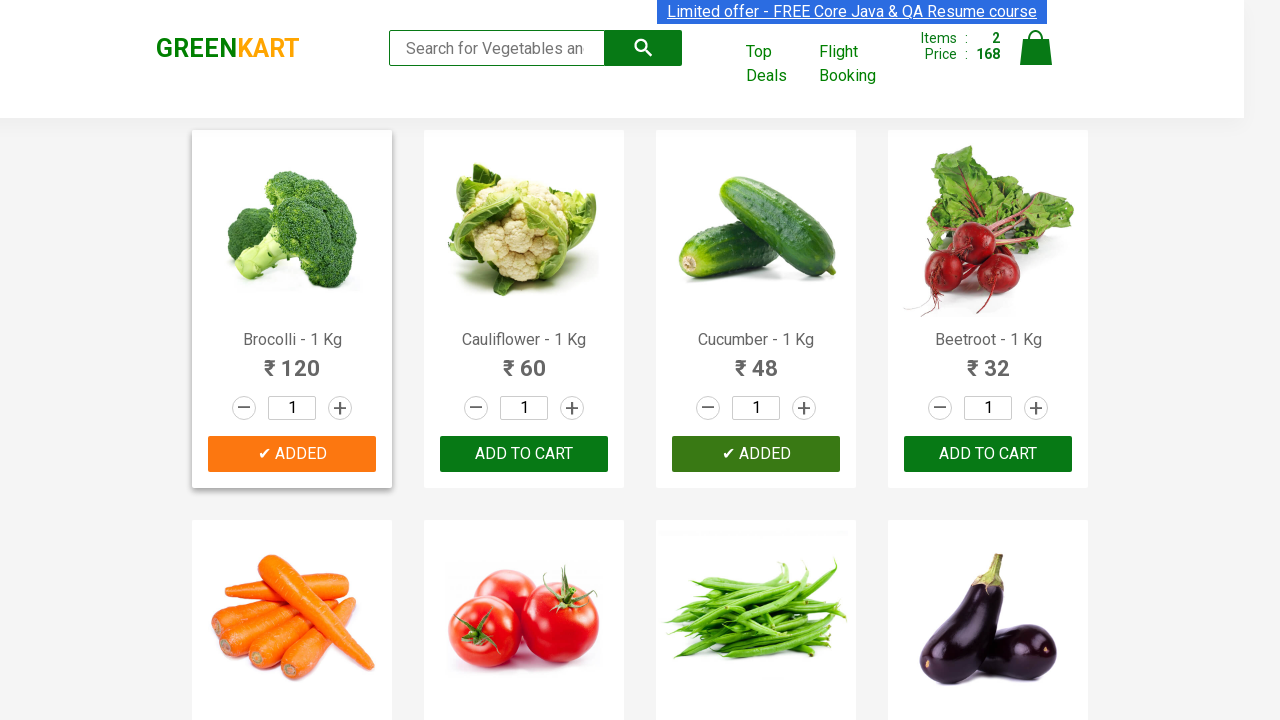

Extracted product name: Beetroot
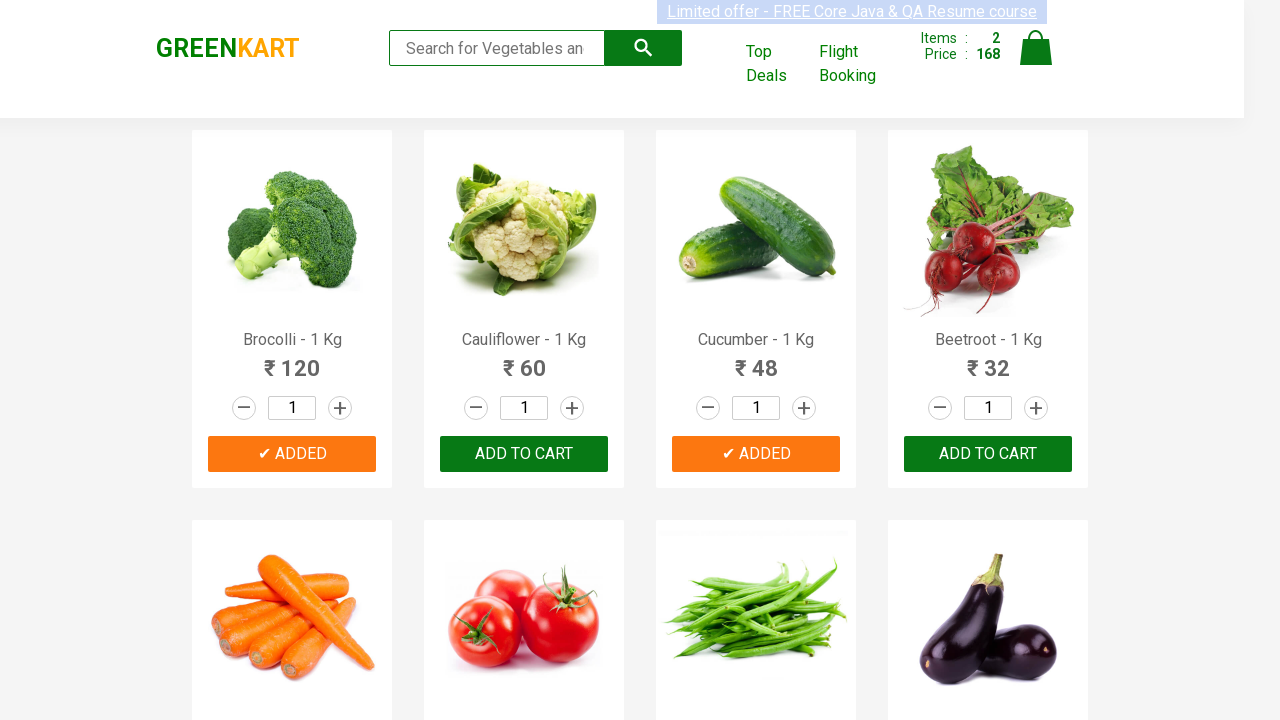

Added Beetroot to shopping cart at (988, 454) on xpath=//div[@class='product-action']/button >> nth=3
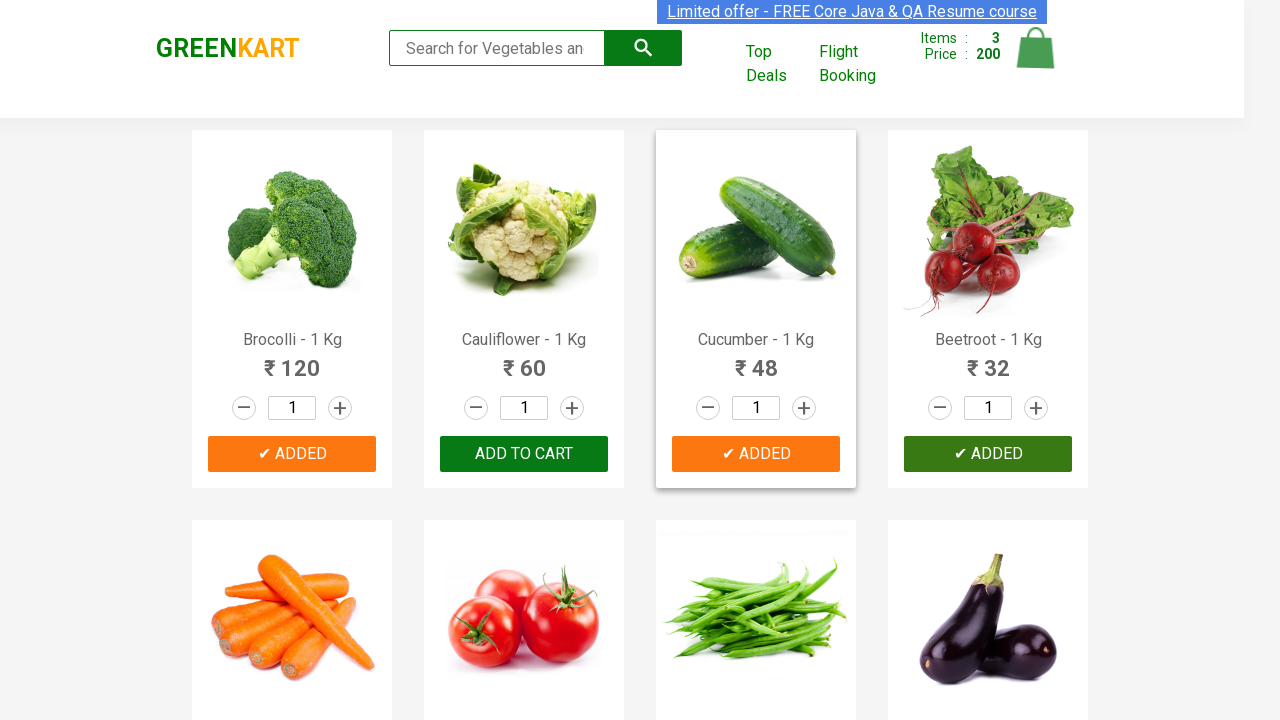

All 3 required items have been added to cart
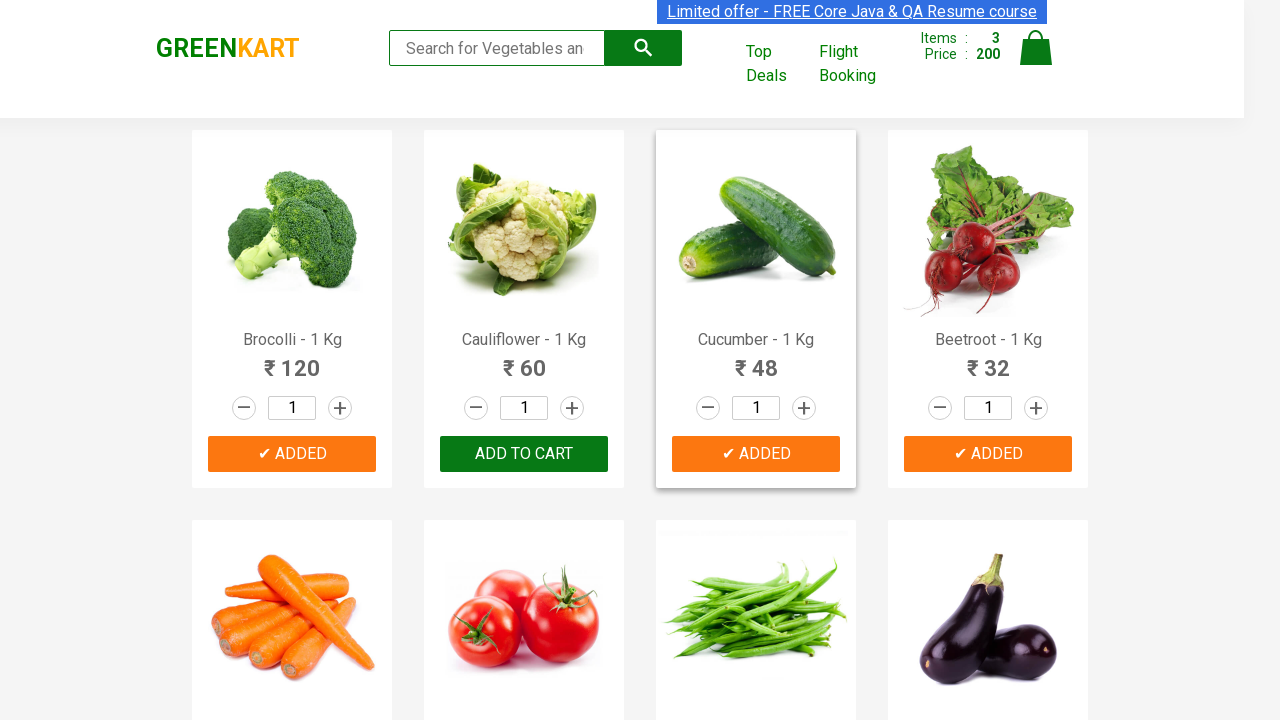

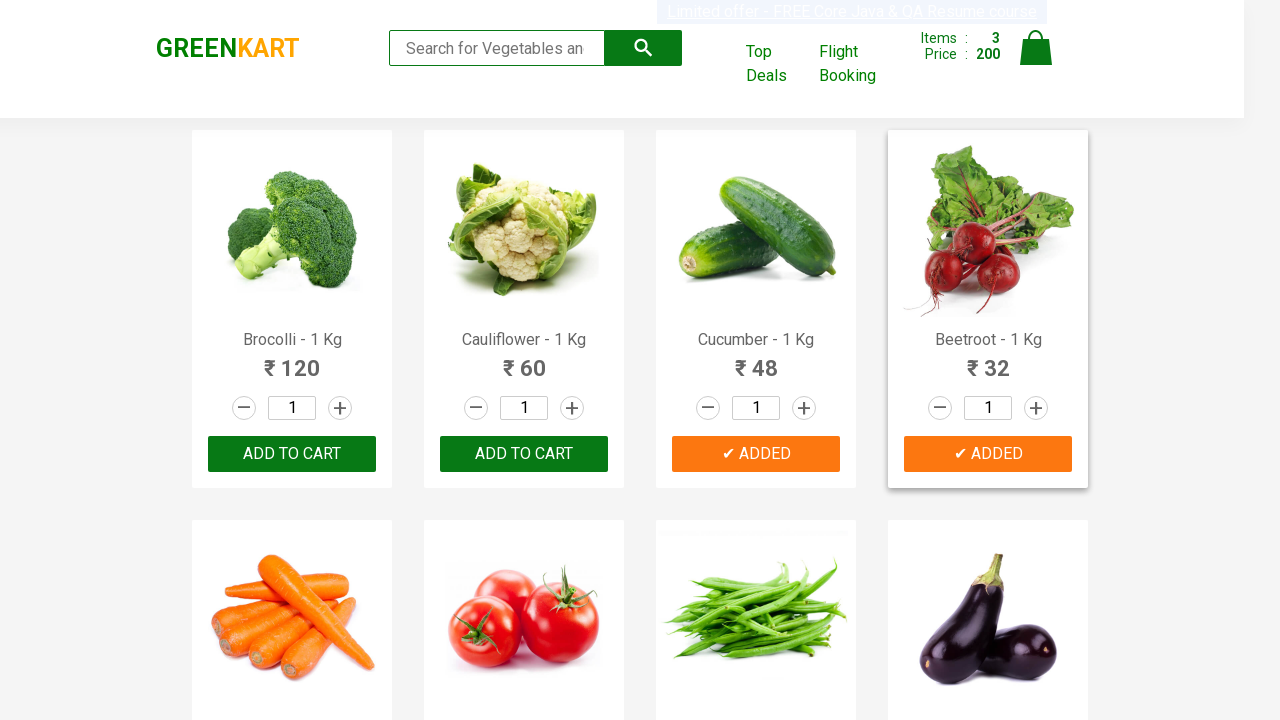